Tests scrolling to an element and filling form fields with name and date information

Starting URL: https://formy-project.herokuapp.com/scroll

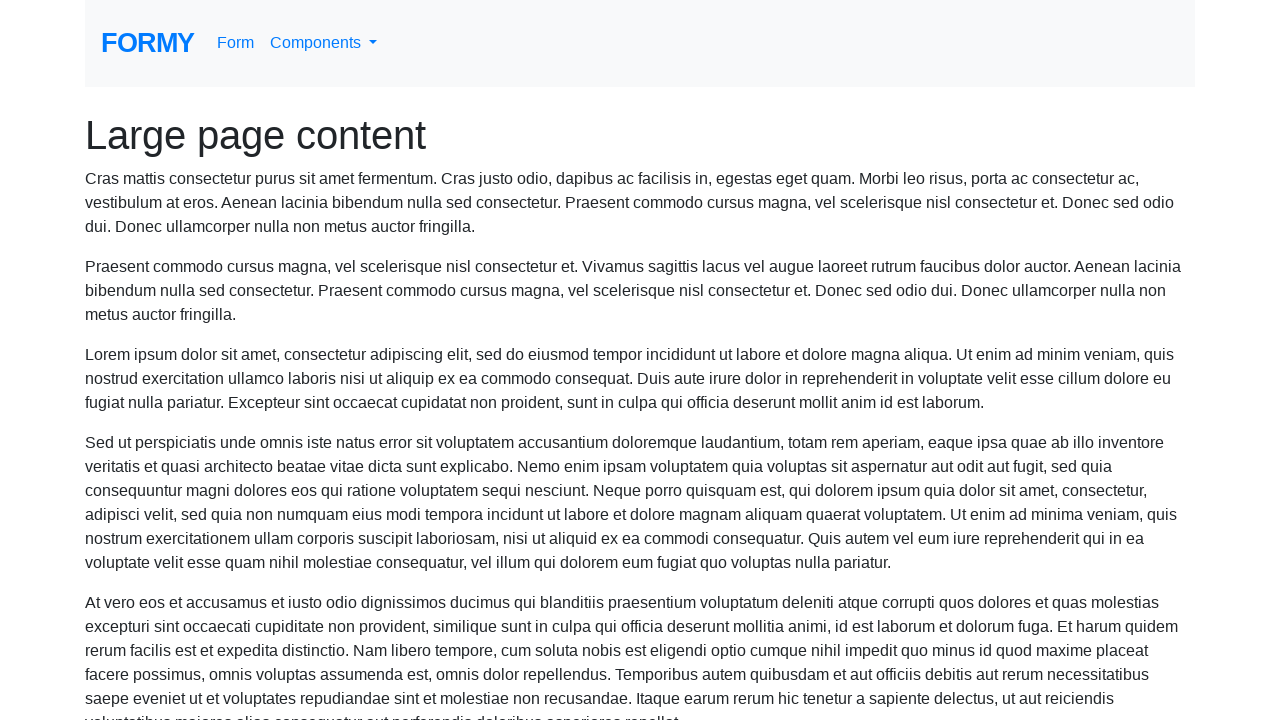

Located the name field element
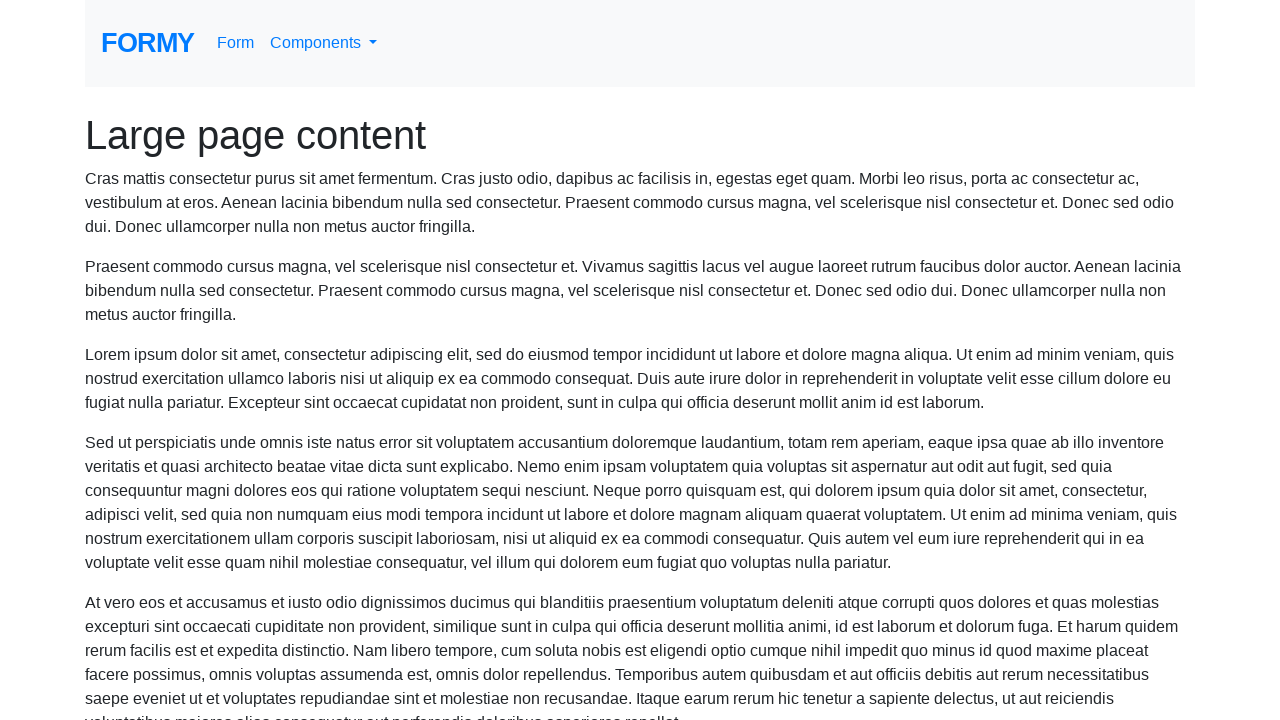

Scrolled to name field
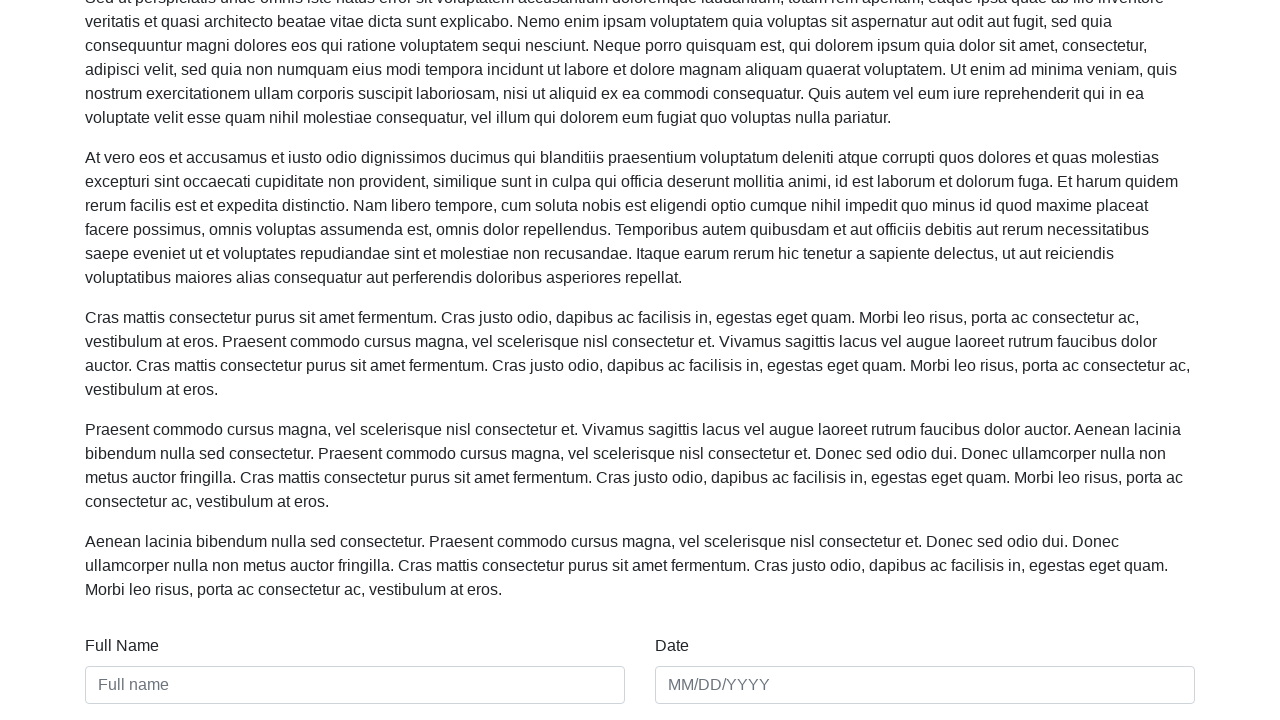

Clicked on name field at (355, 685) on #name
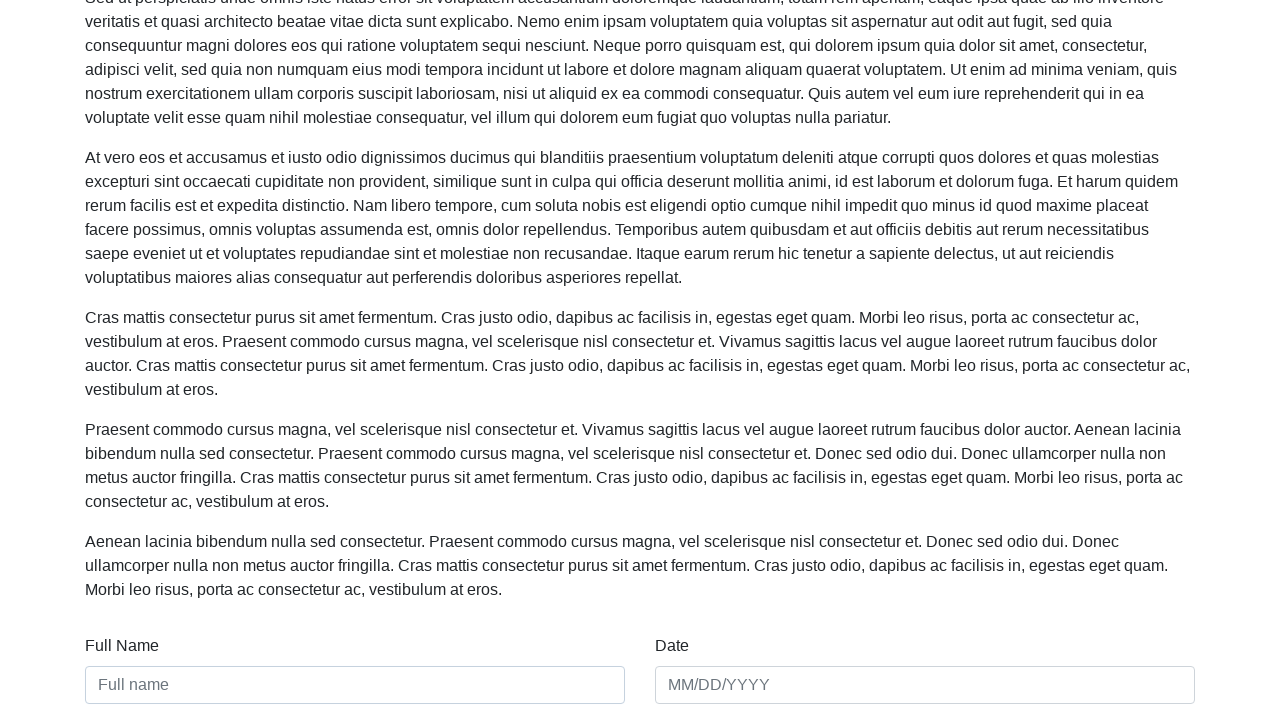

Filled name field with 'Wei Wei' on #name
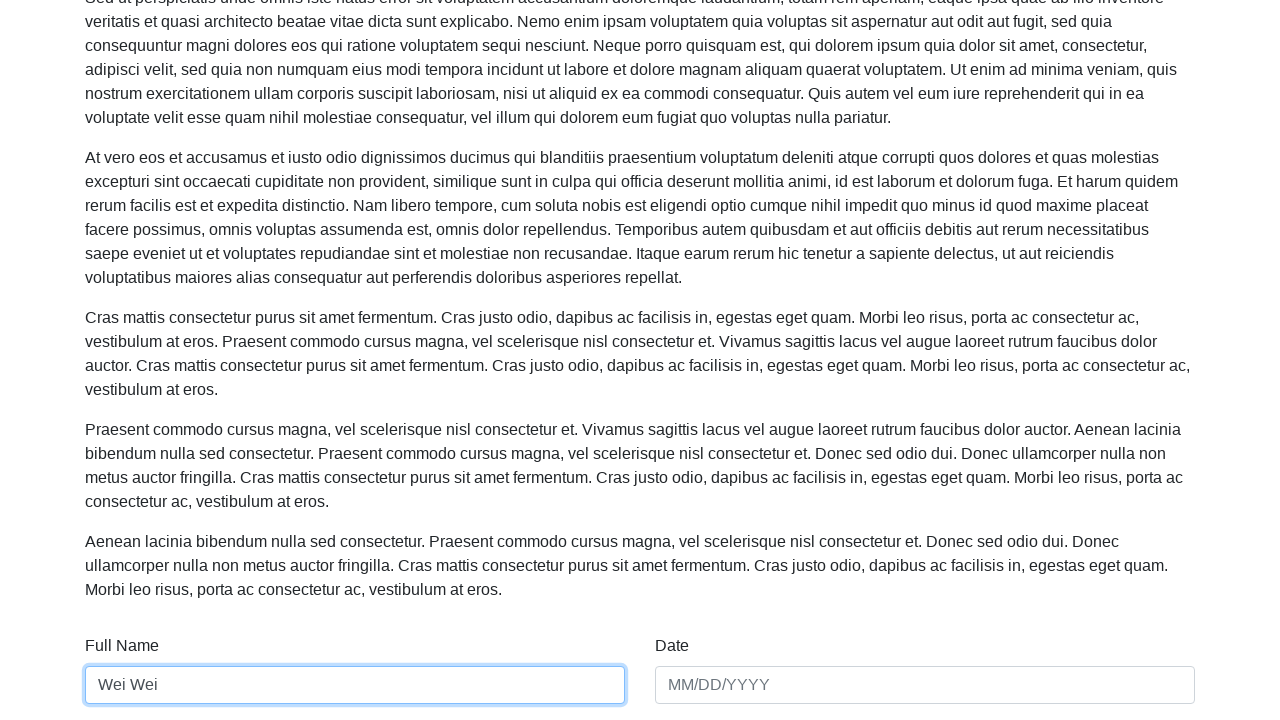

Filled date field with '01/01/2022' on #date
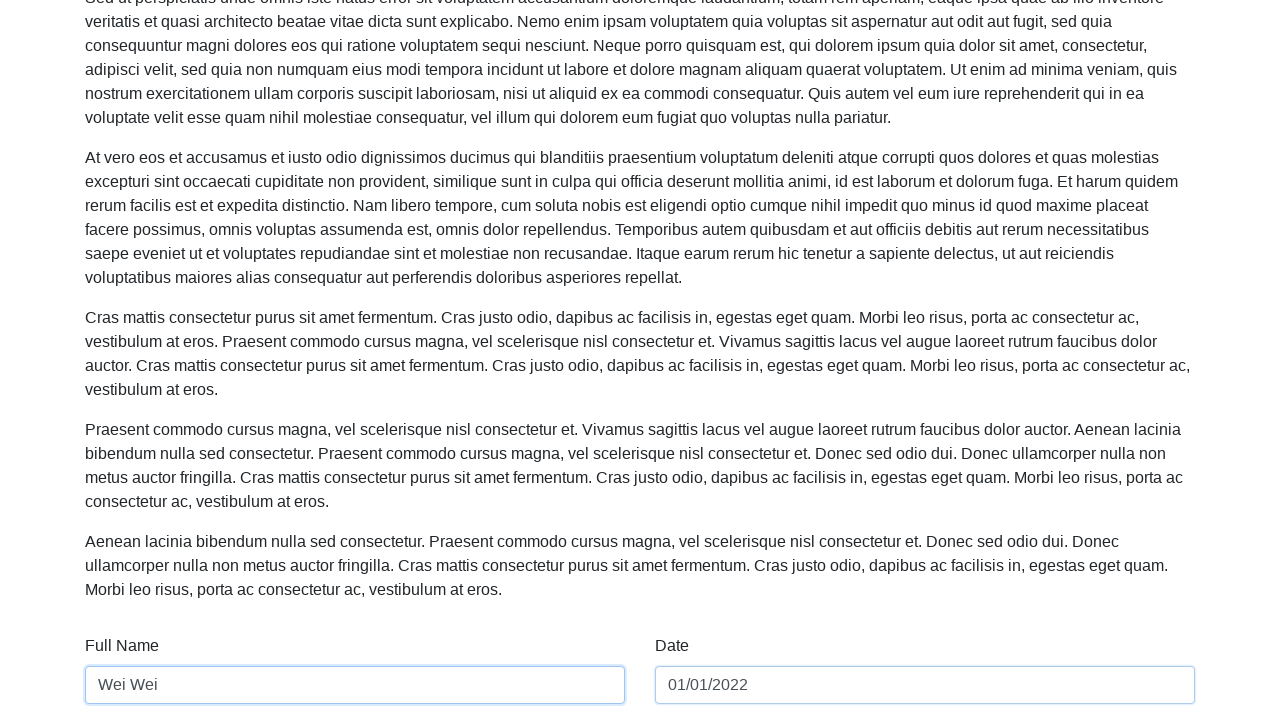

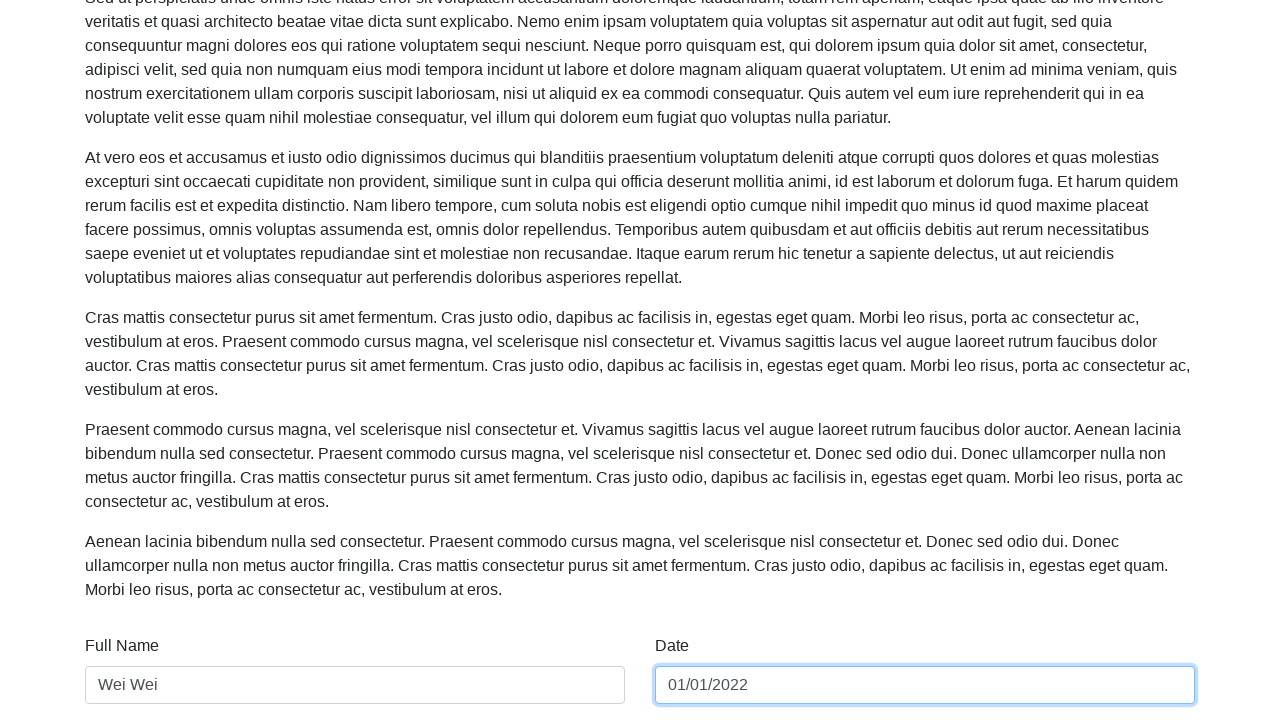